Tests window switching functionality by opening a new window via link click and switching between parent and child windows

Starting URL: https://the-internet.herokuapp.com/windows

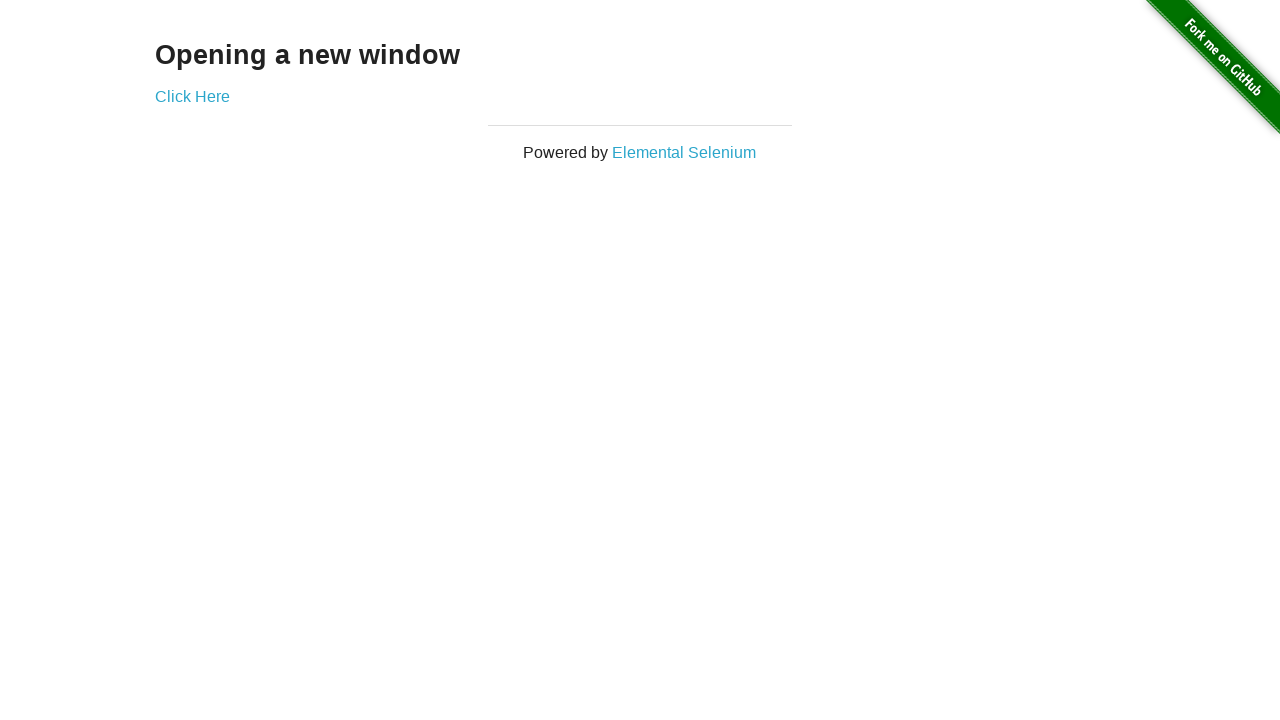

Clicked 'Click Here' link to open new window at (192, 96) on a:has-text('Click Here')
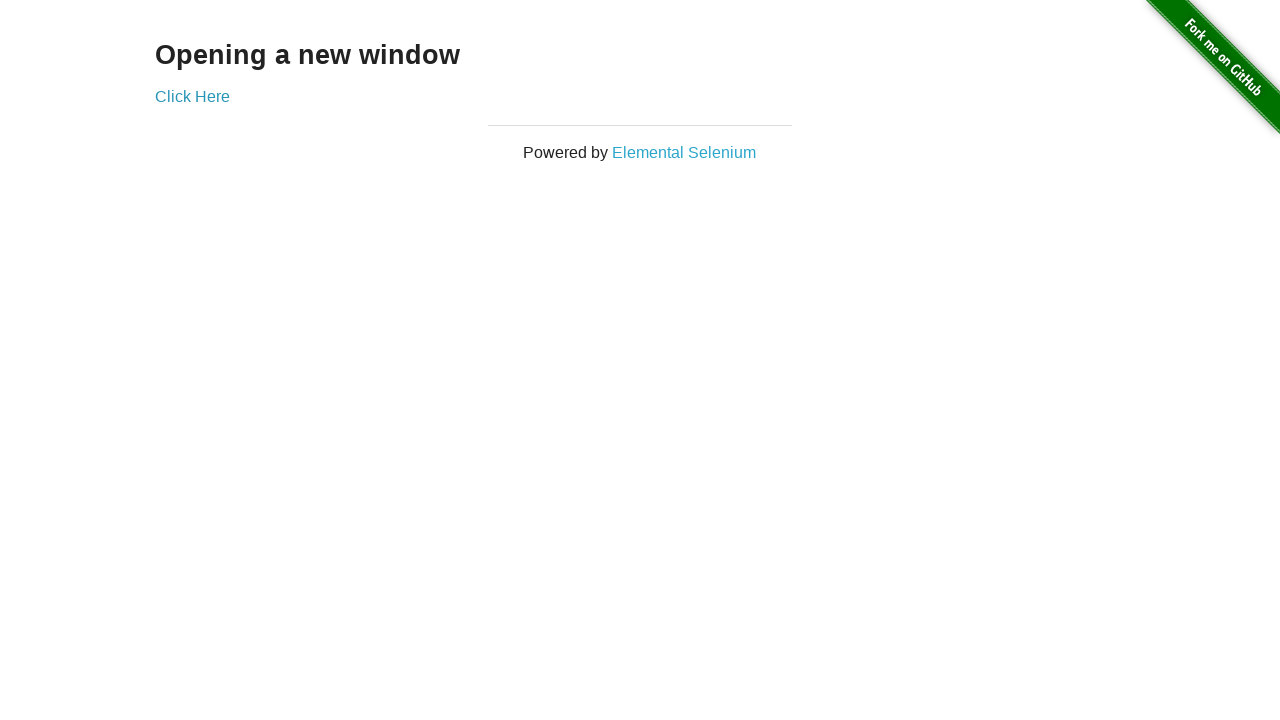

New popup window opened and captured
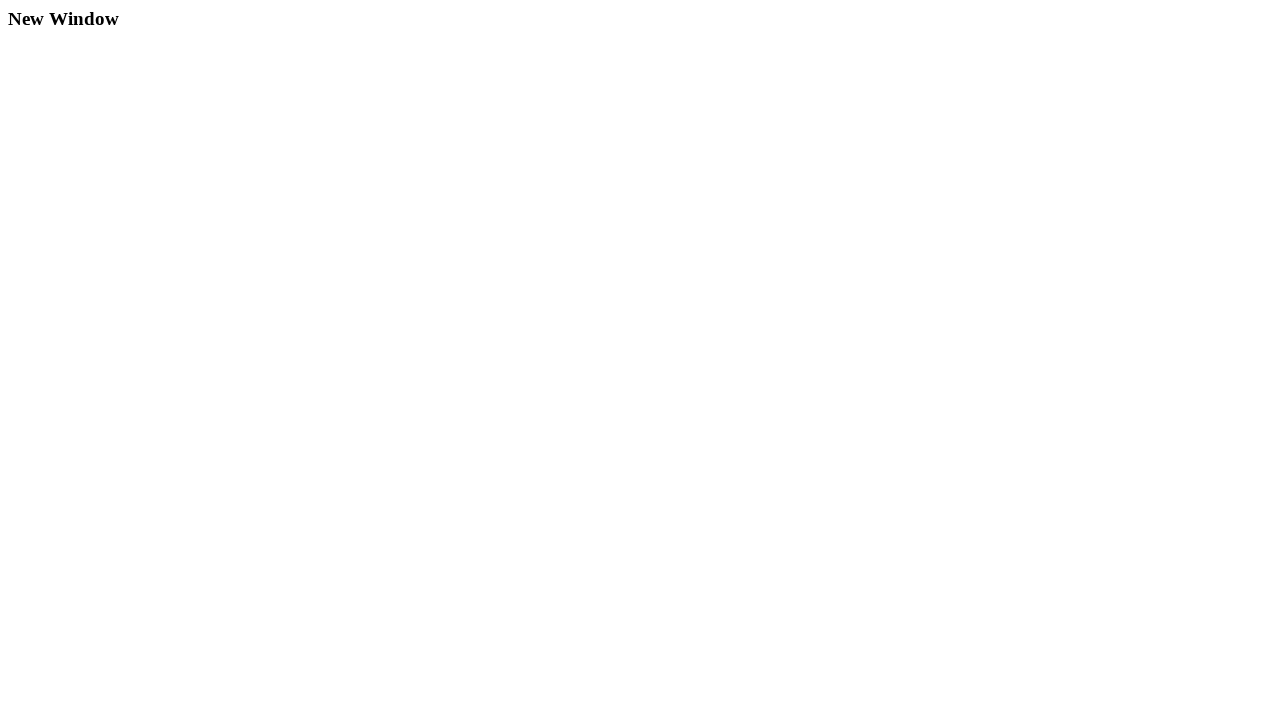

Ready to switch between parent and child windows
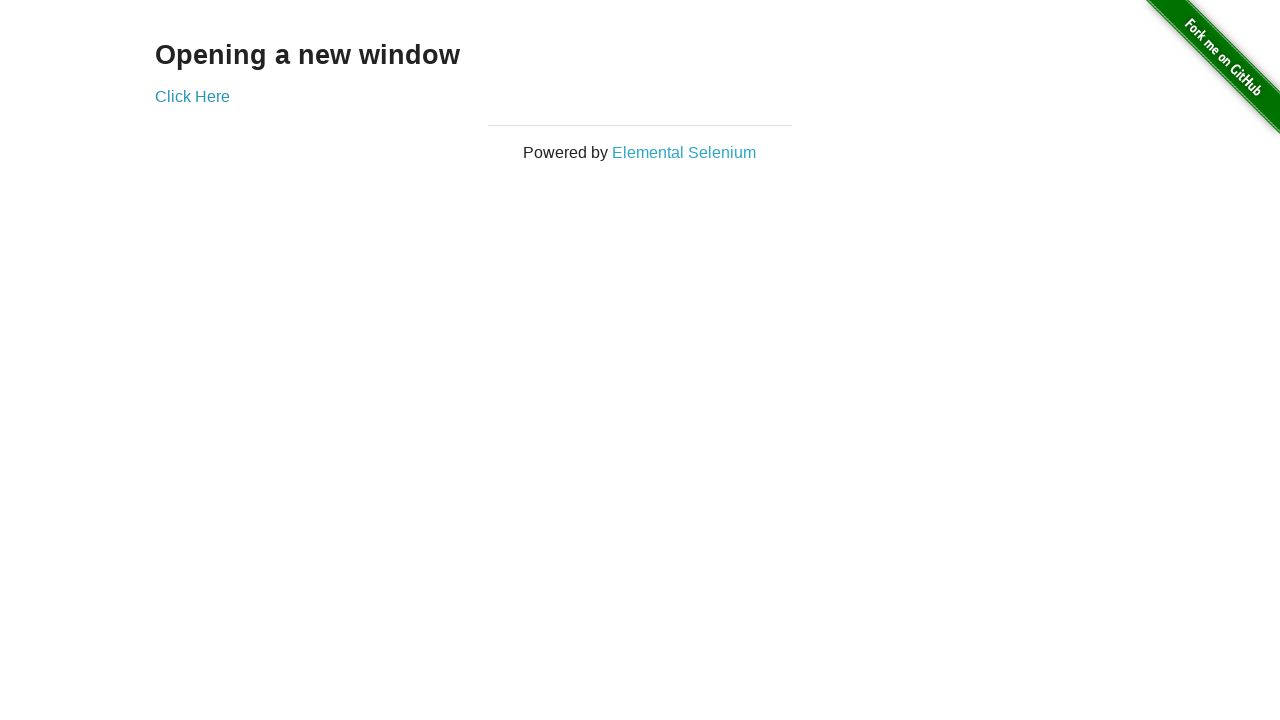

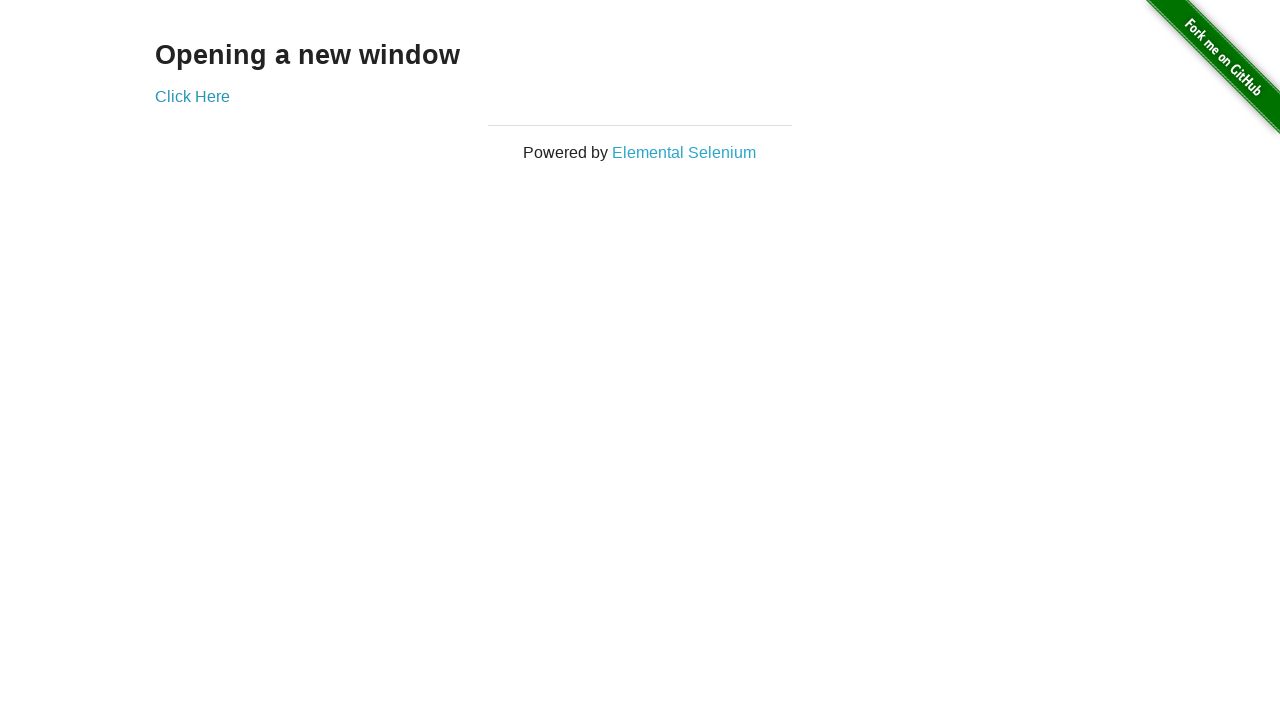